Tests drag and drop functionality by dragging an element from source to target location within an iframe

Starting URL: https://jqueryui.com/droppable/

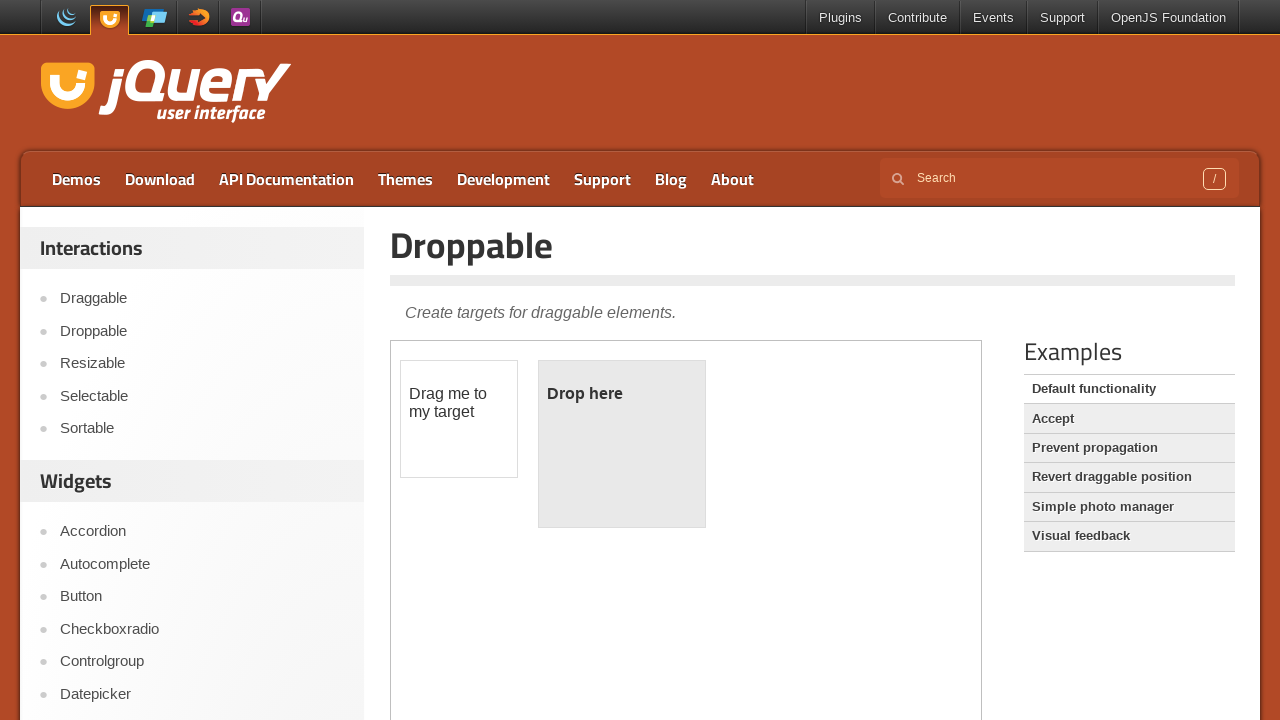

Located the first iframe containing drag and drop elements
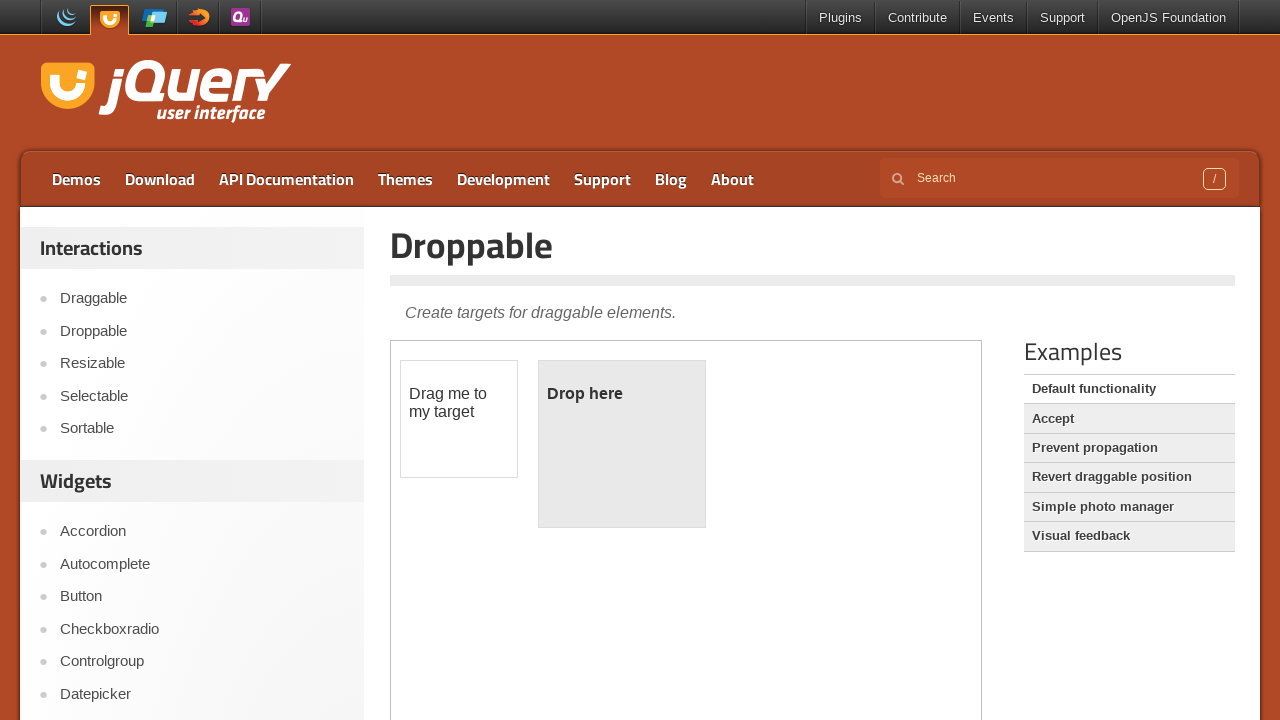

Located the source element 'Drag me to my target'
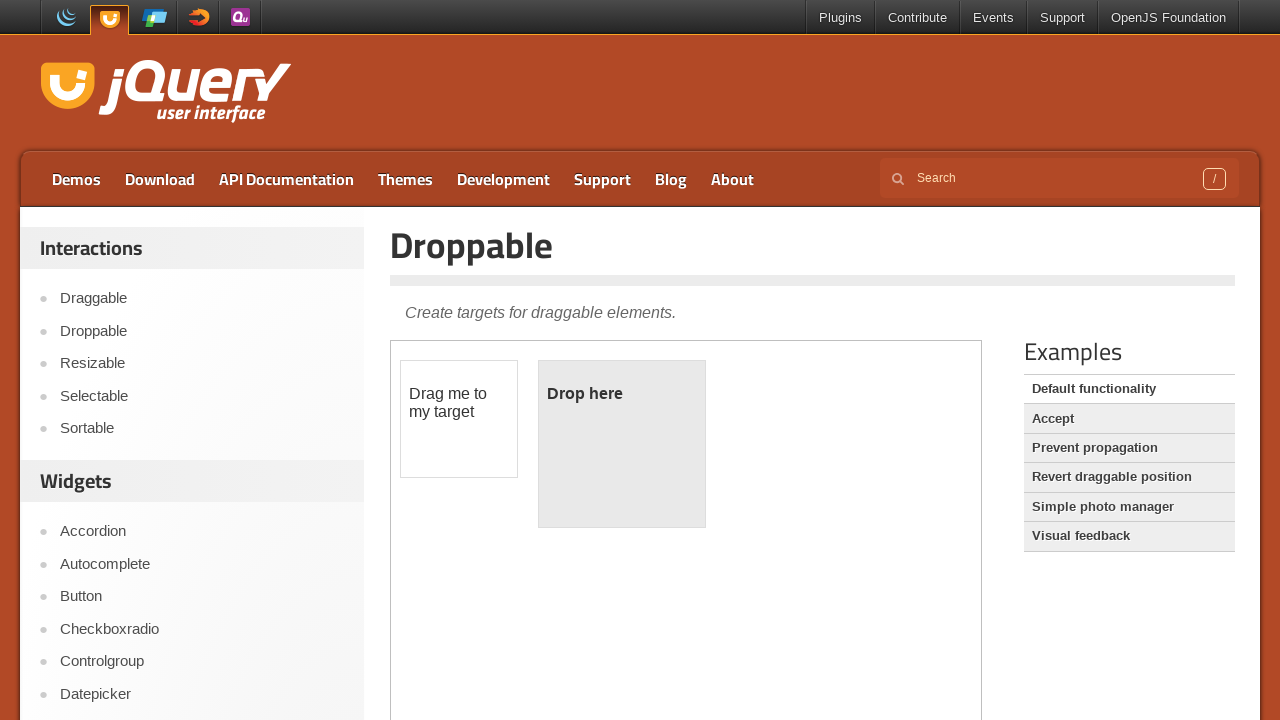

Located the target element 'Drop here'
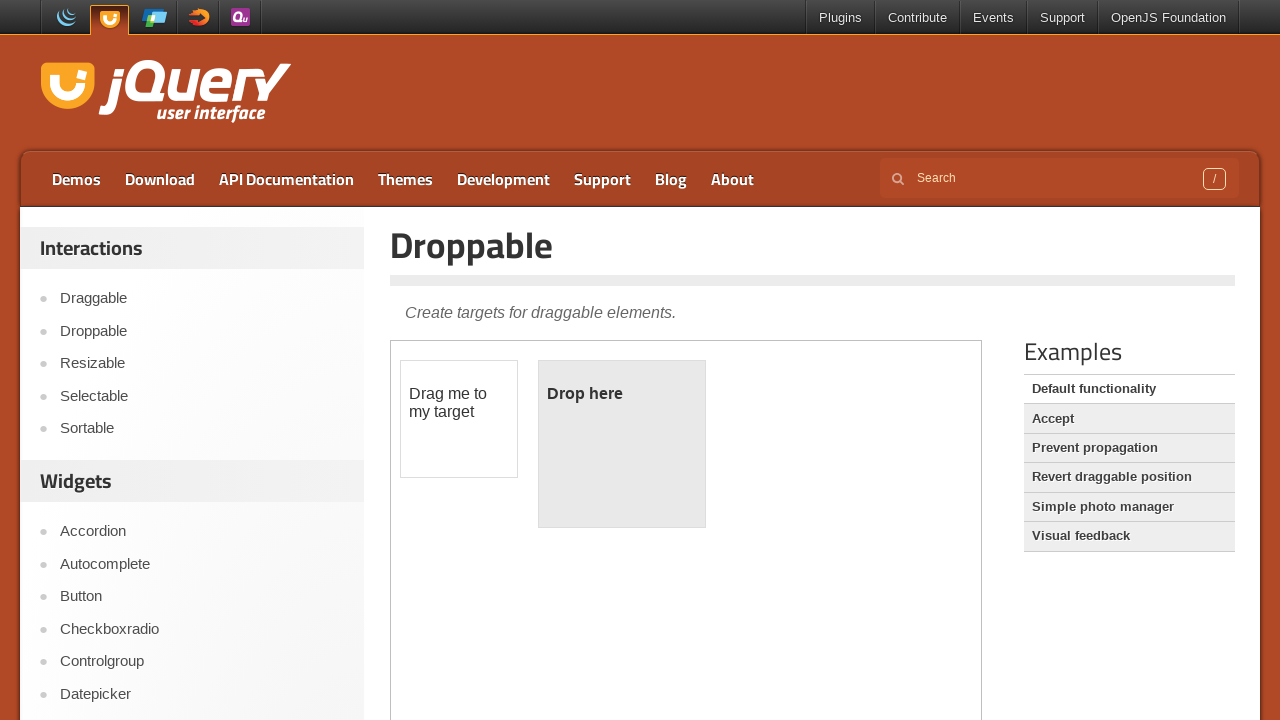

Dragged source element to target element at (622, 394)
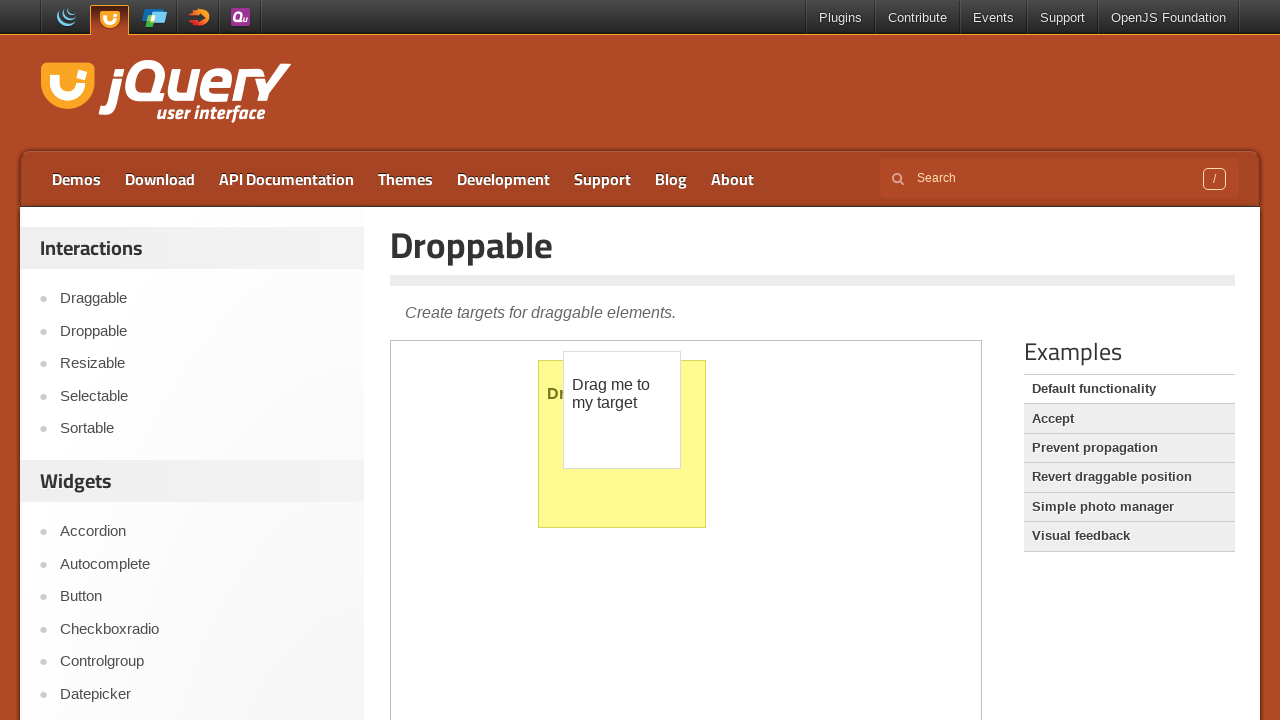

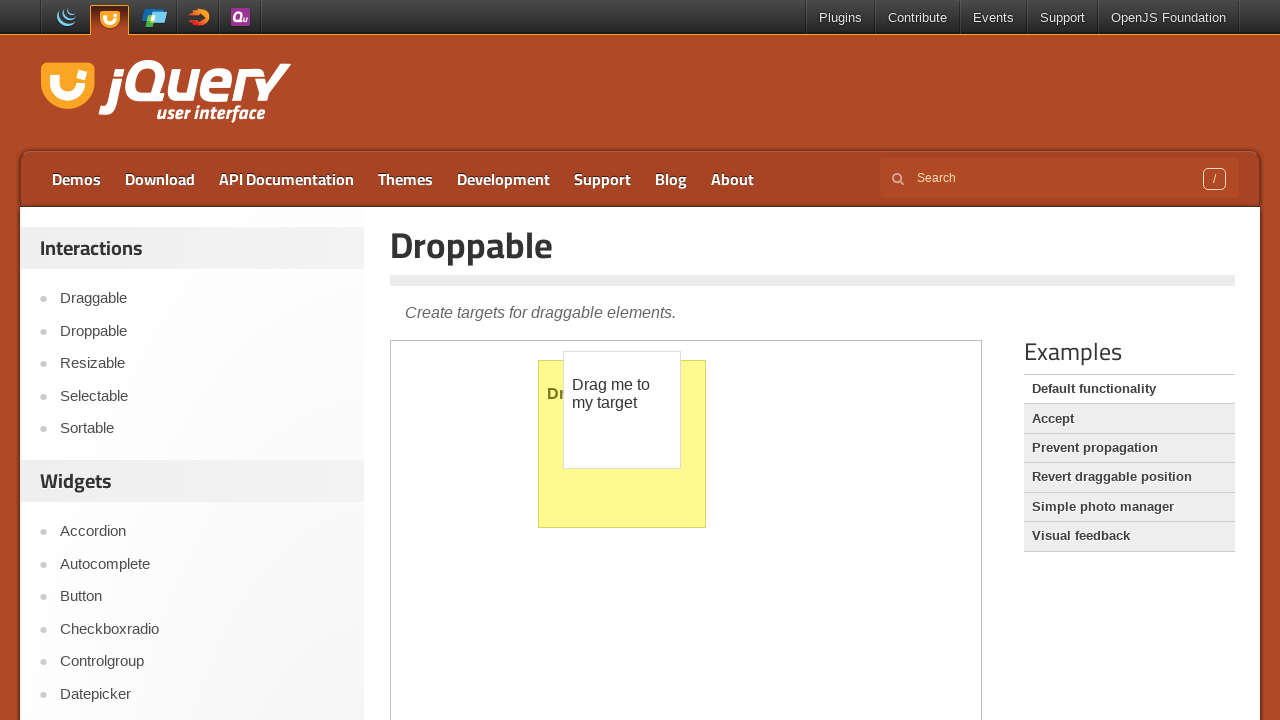